Tests dynamic content loading by clicking a start button and waiting for a "Hello World" text element to become visible using fluent wait functionality.

Starting URL: http://theinternet.przyklady.javastart.pl/dynamic_loading/1

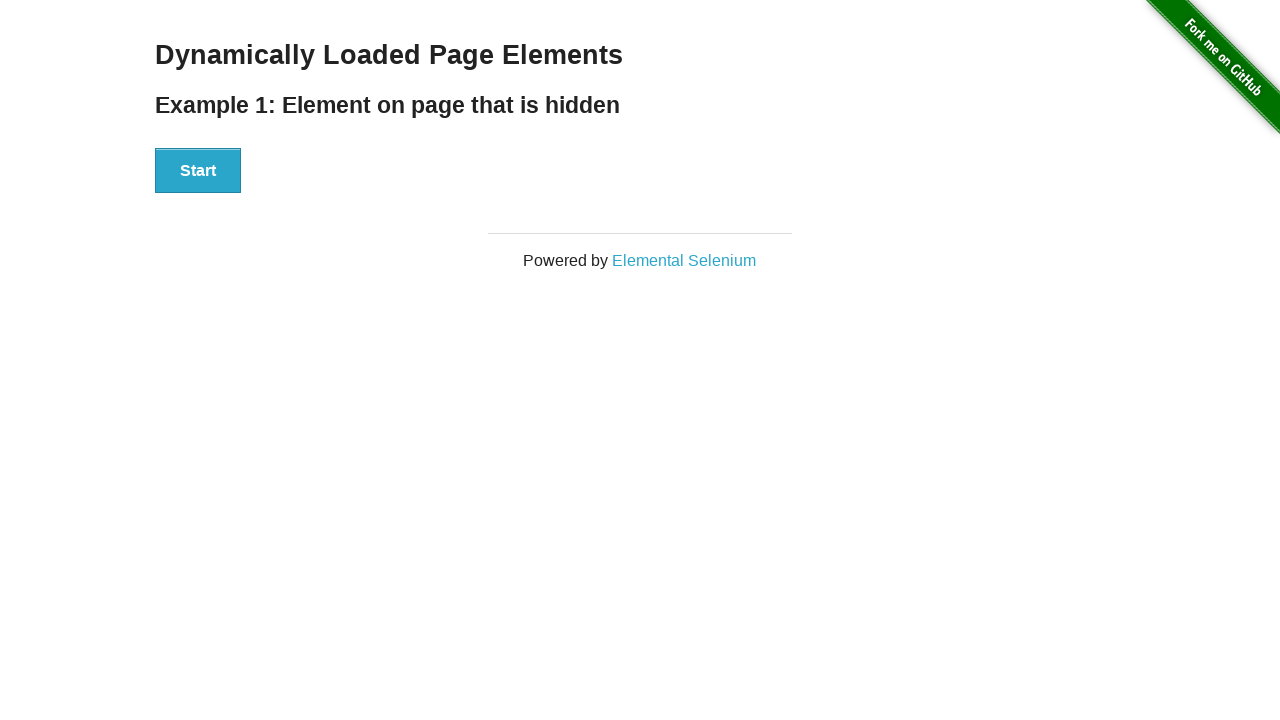

Navigated to dynamic loading test page
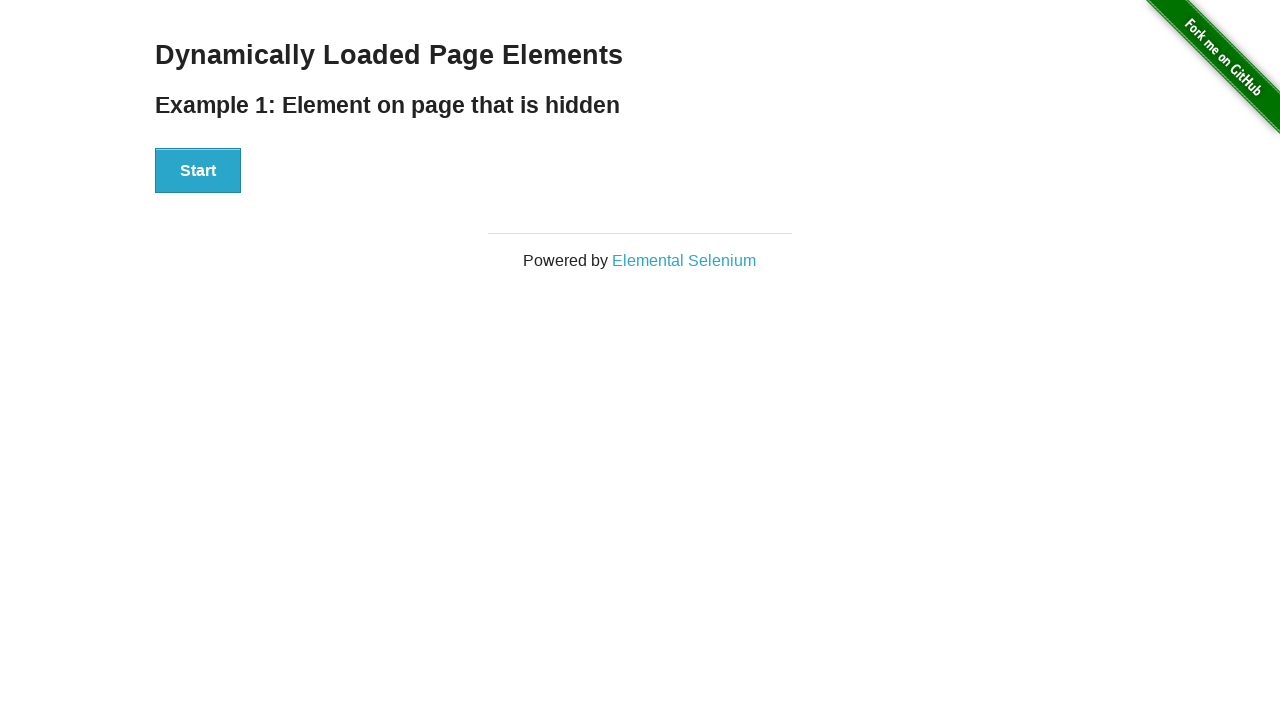

Located the finish text element
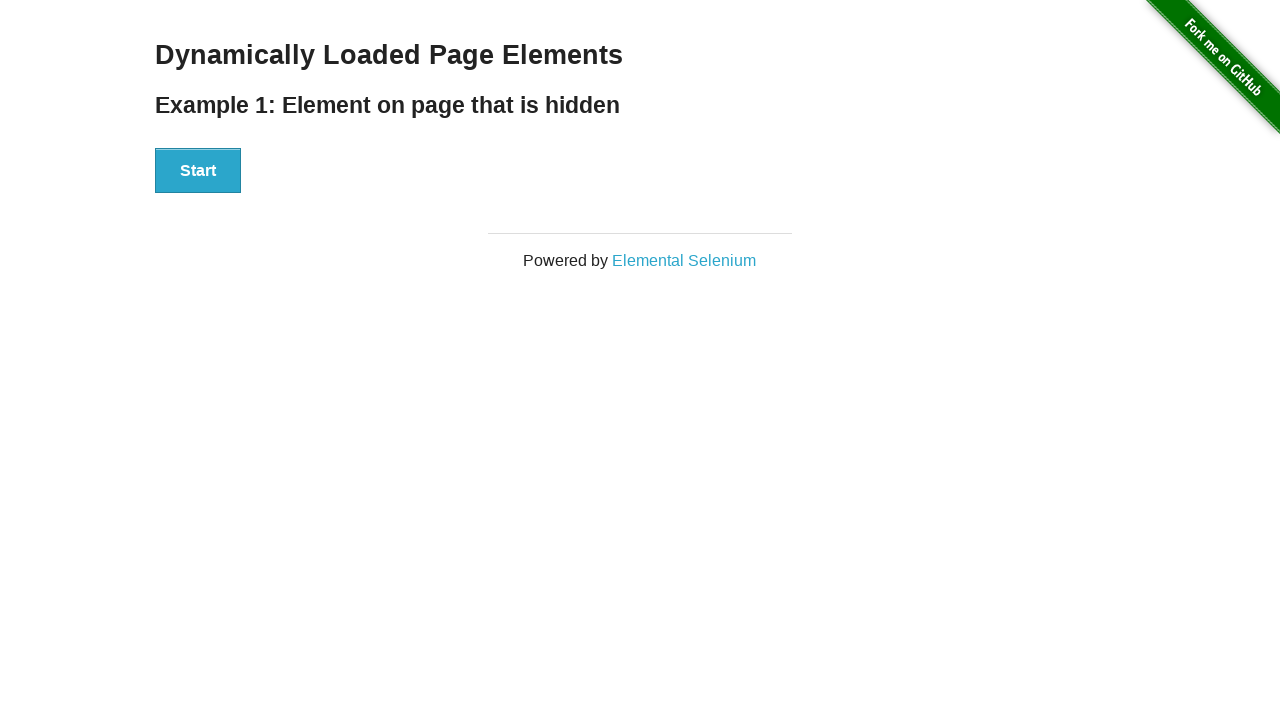

Verified that finish text is not visible initially
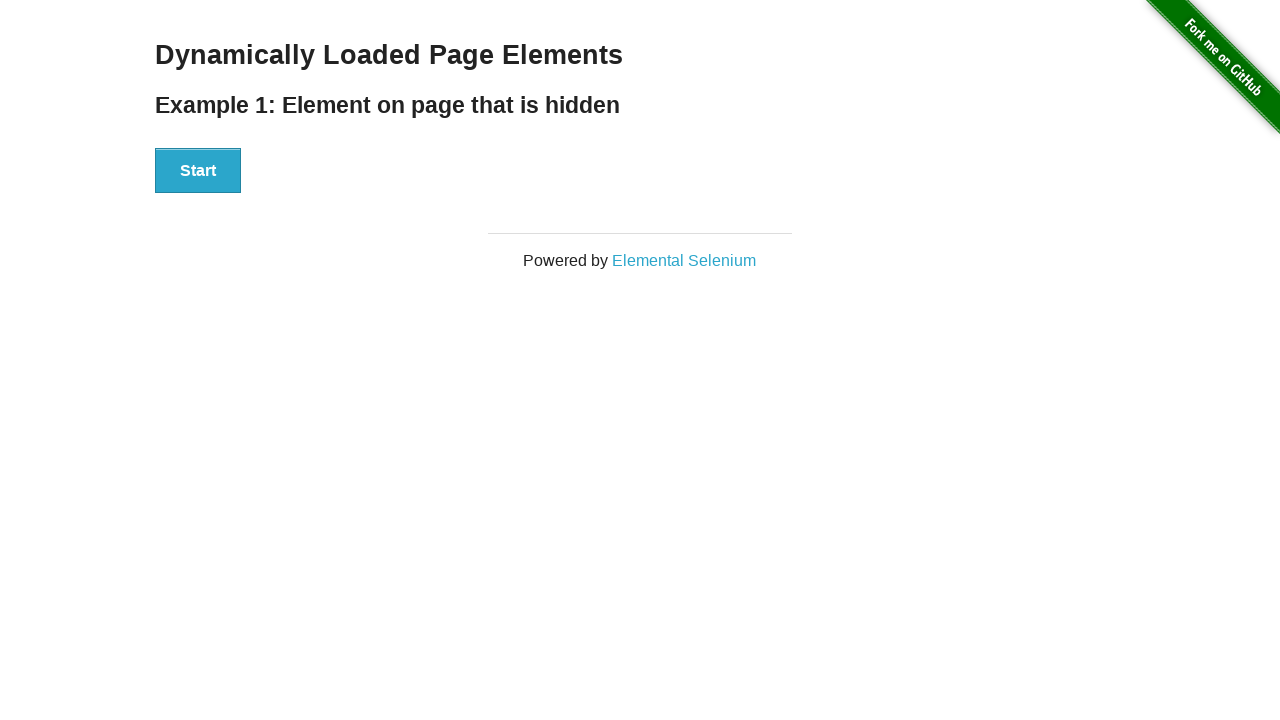

Clicked the start button to trigger dynamic content loading at (198, 171) on #start > button
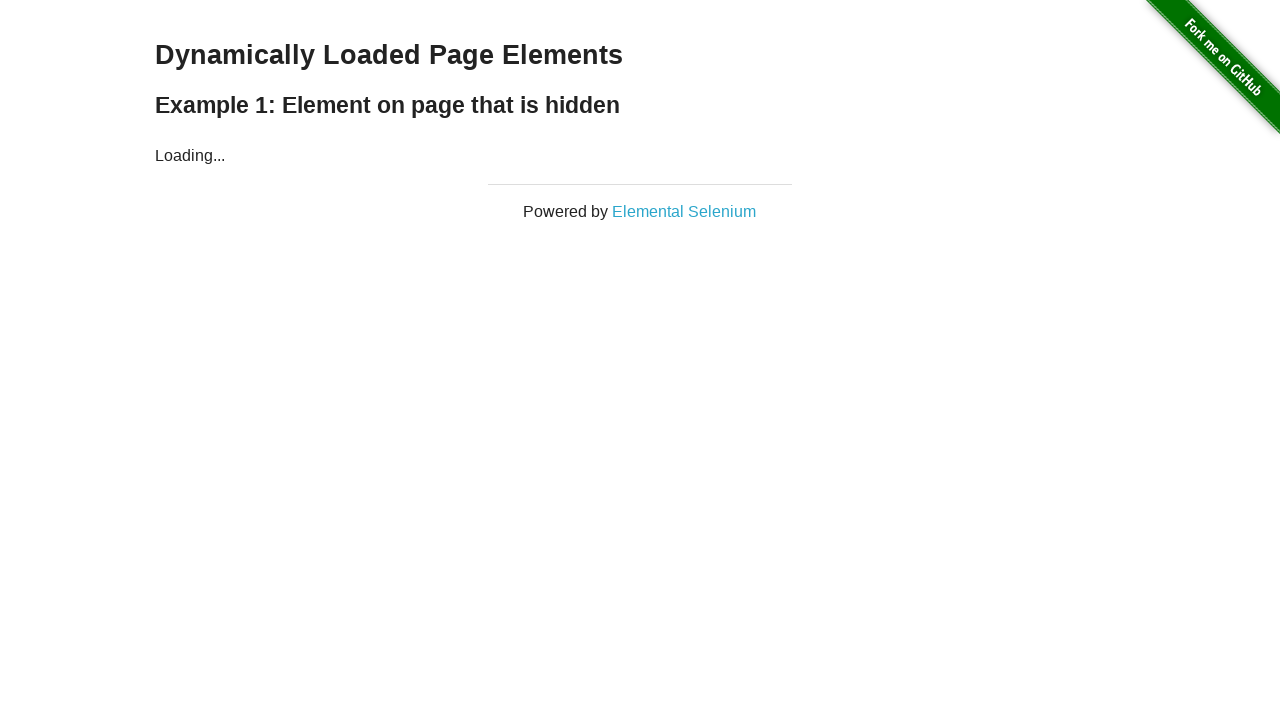

Waited for finish text to become visible using fluent wait
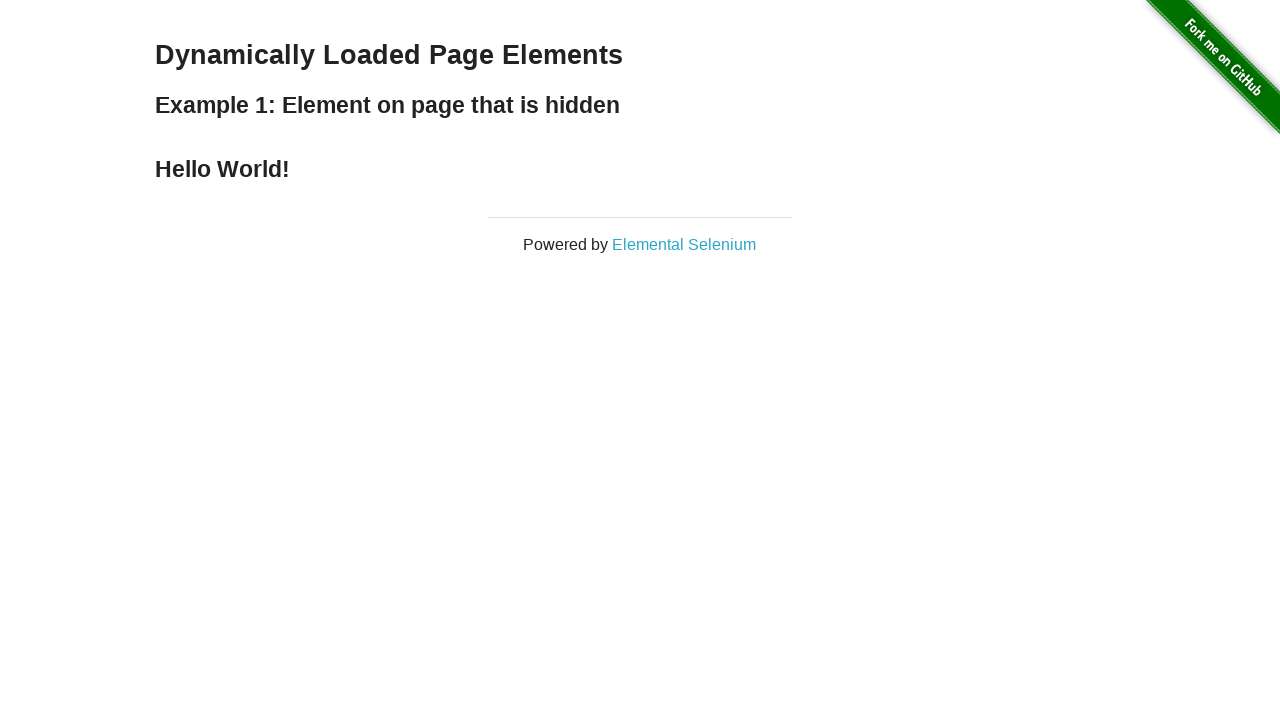

Verified that finish text is now visible
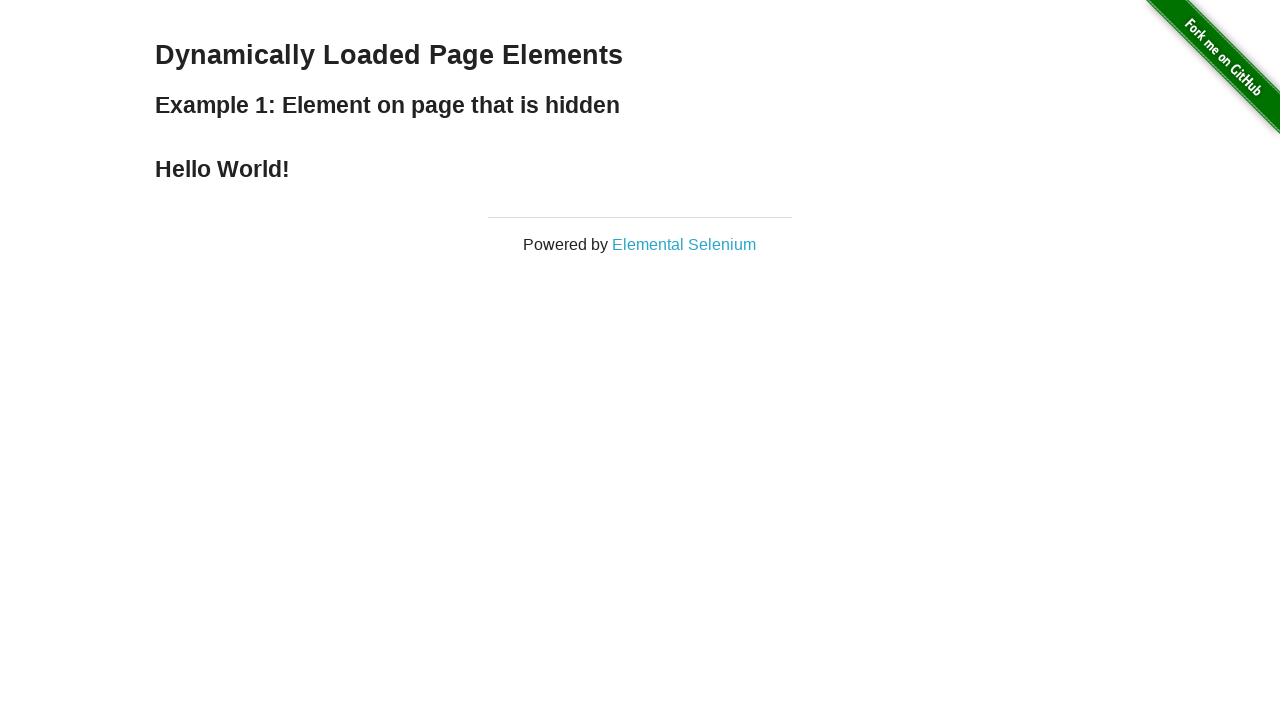

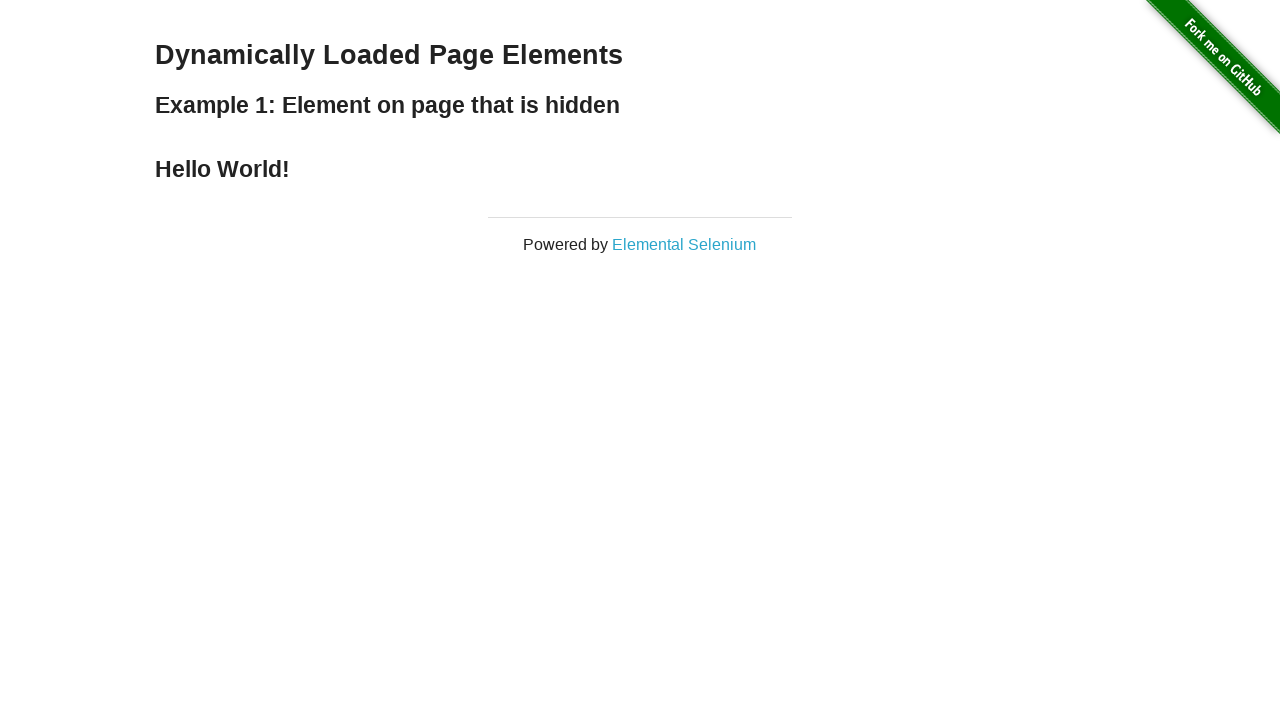